Navigates to The Internet Herokuapp homepage and verifies that list items (links) are present on the page, specifically checking for elements with short text labels.

Starting URL: https://the-internet.herokuapp.com

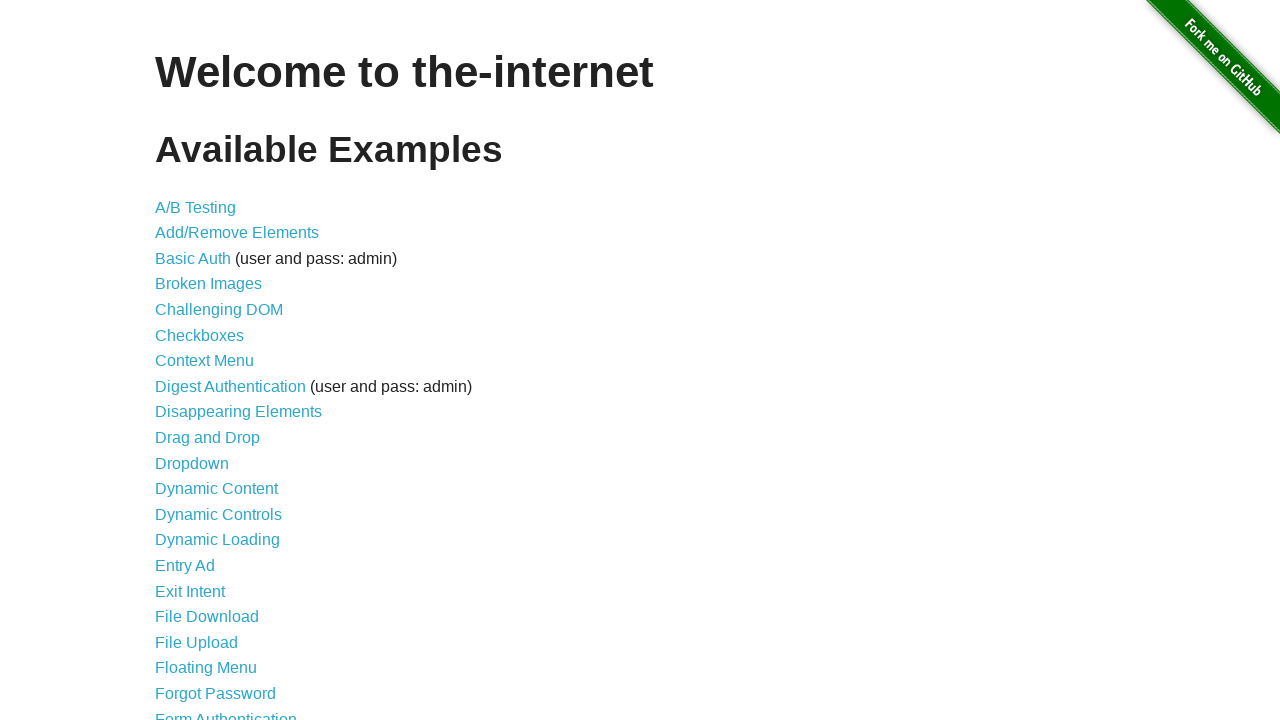

Waited for list items to load on The Internet Herokuapp homepage
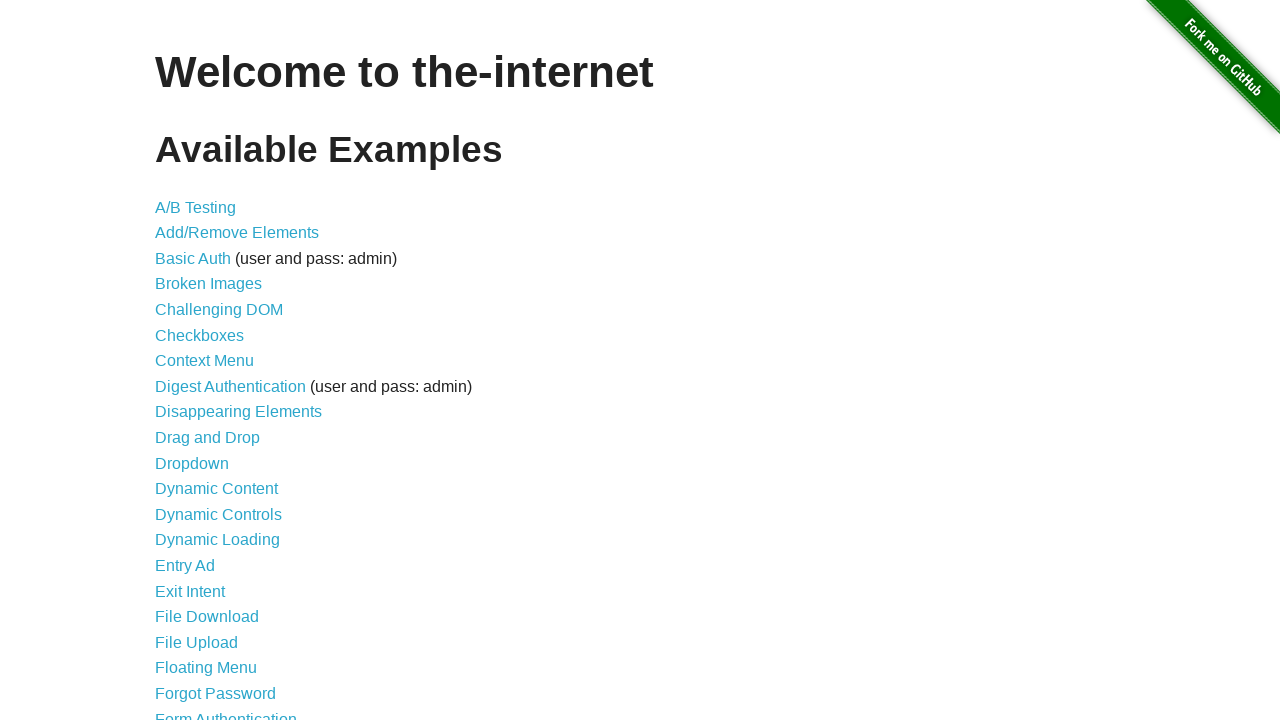

Retrieved all list items from the page
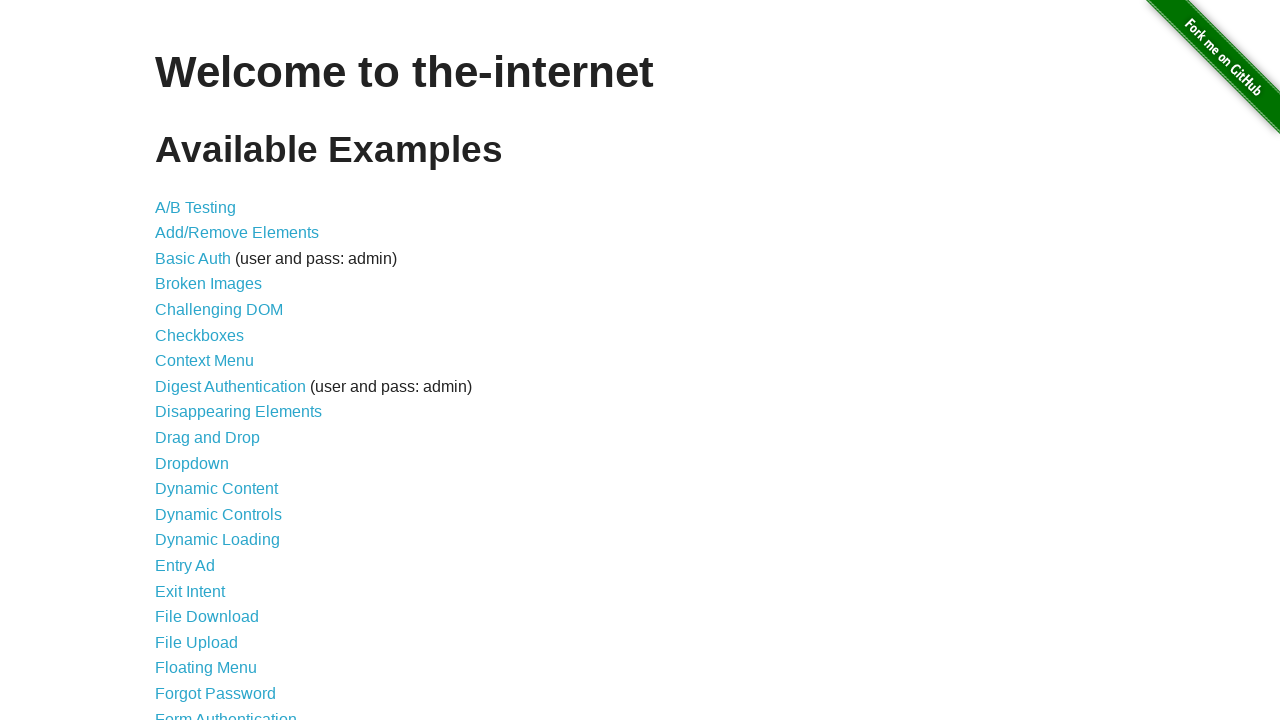

Verified that list items are present on the page
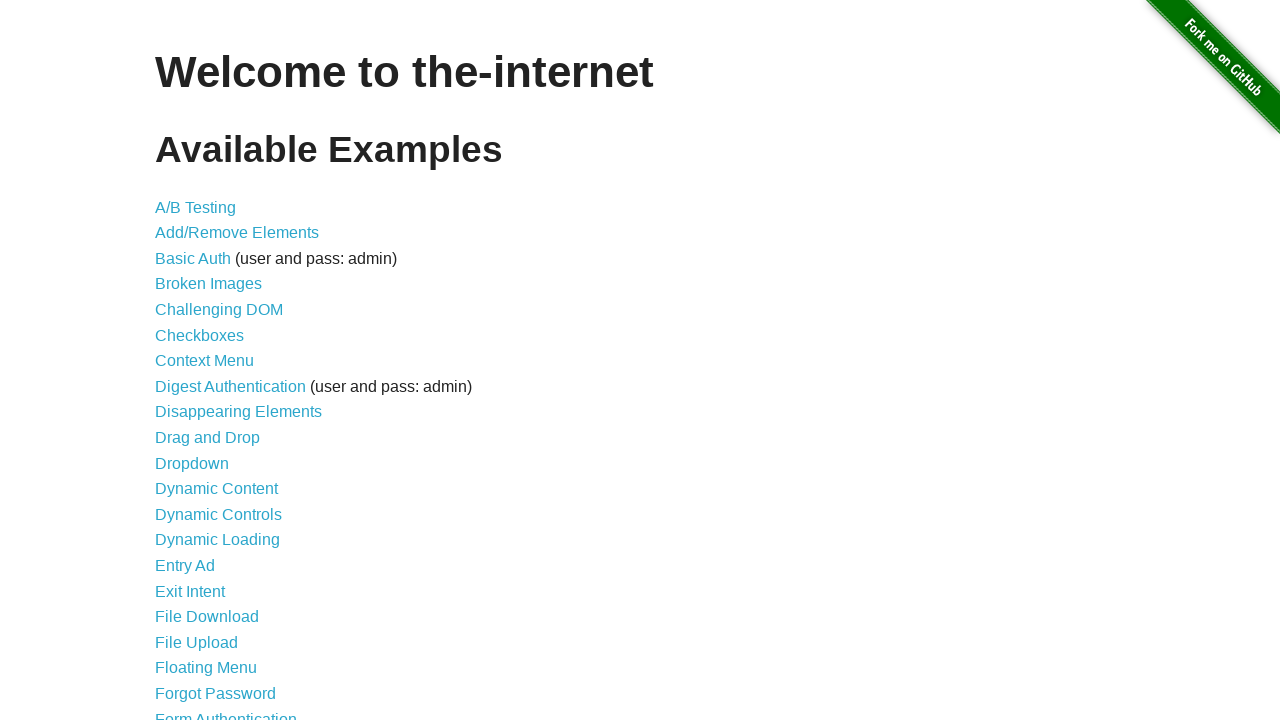

Clicked on the 'Frames' link in the list at (182, 361) on li >> text=Frames
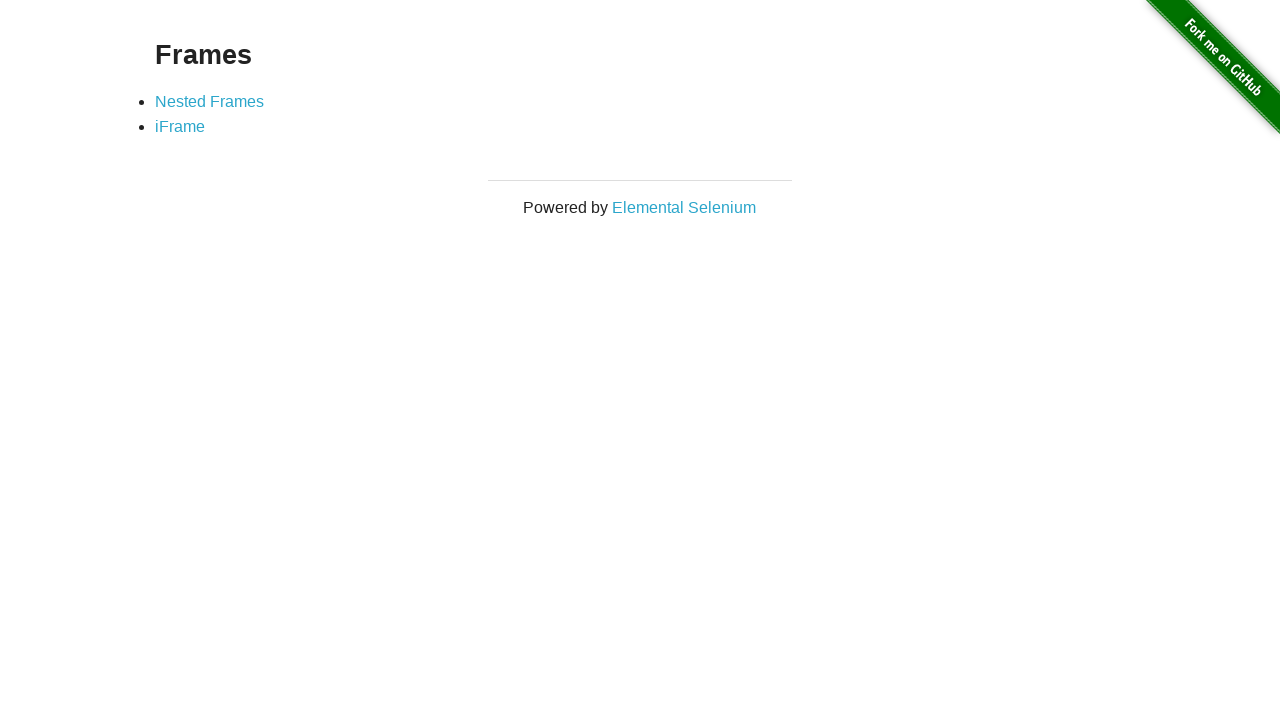

Waited for page load to complete after clicking Frames link
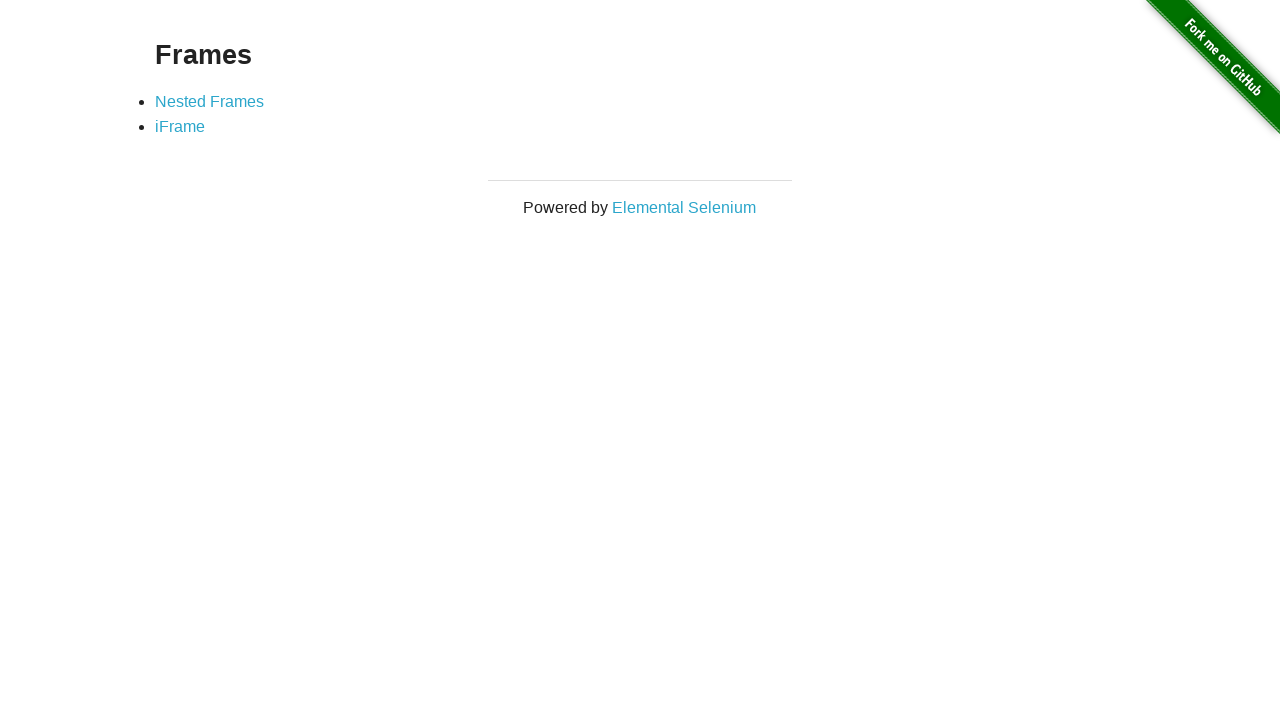

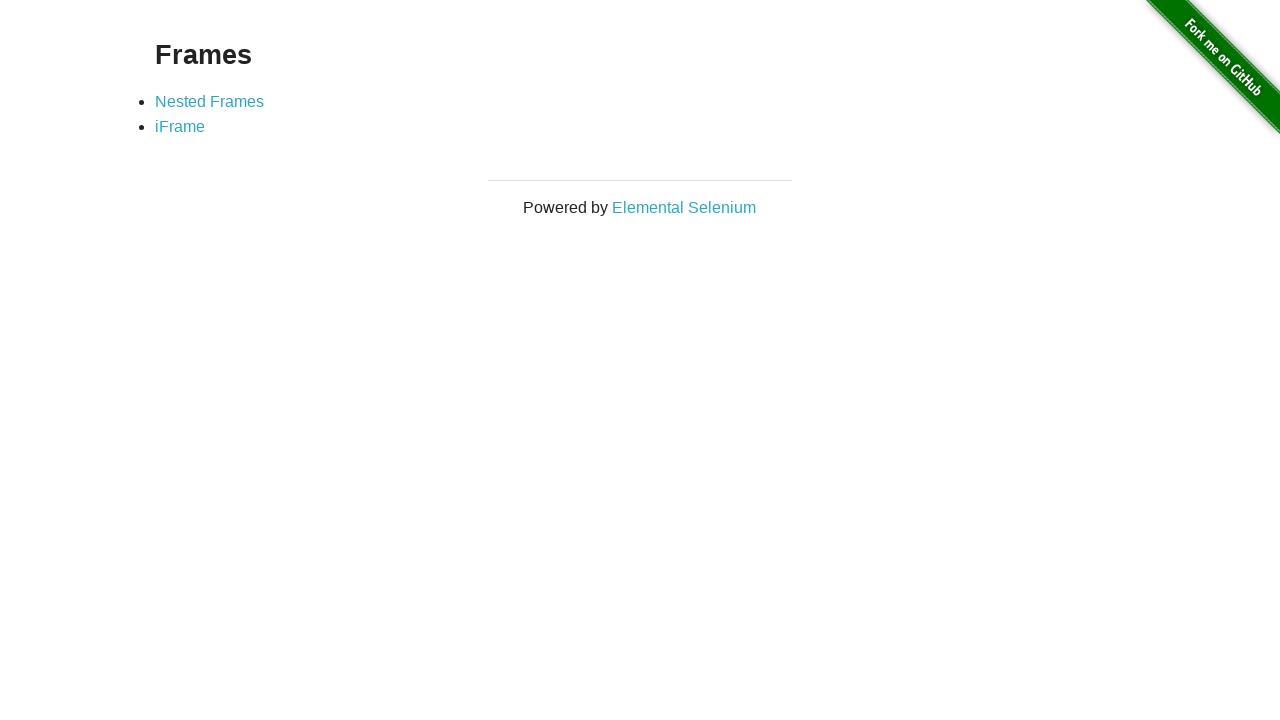